Tests accepting a JavaScript alert by clicking the alert button, verifying the alert text, and accepting it

Starting URL: https://testcenter.techproeducation.com/index.php?page=javascript-alerts

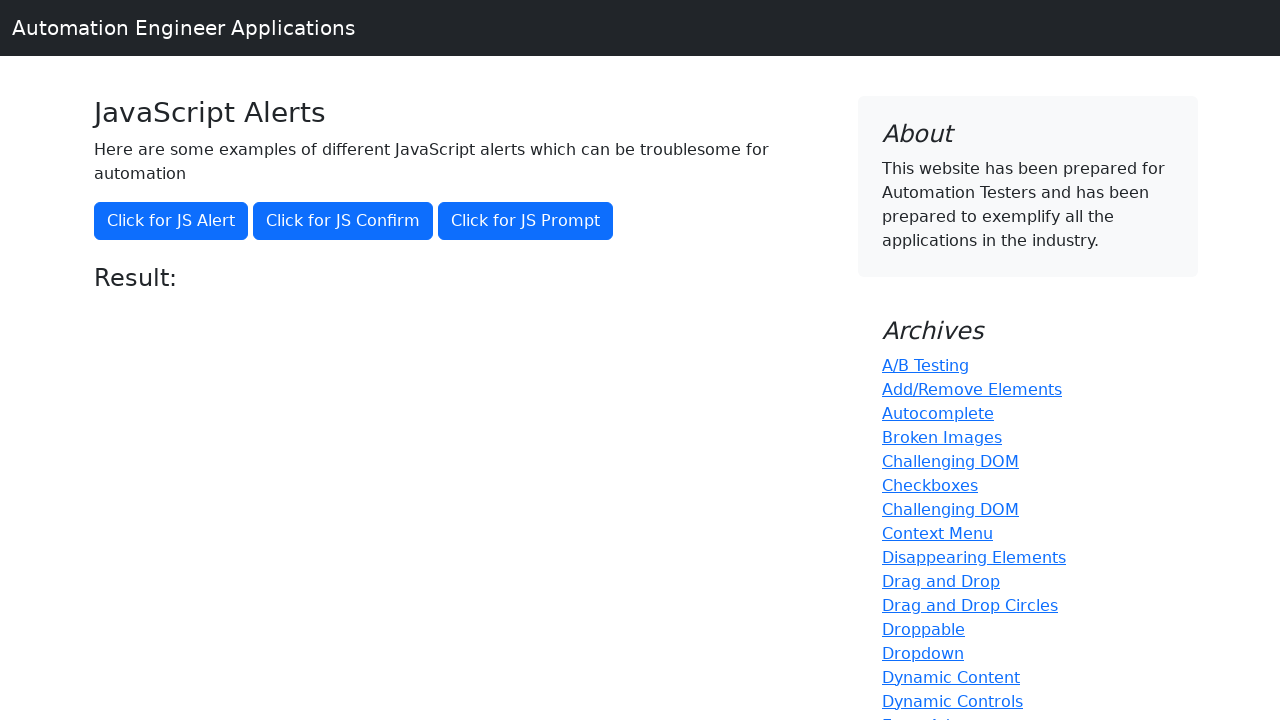

Clicked the alert button to trigger JavaScript alert at (171, 221) on xpath=//button[@onclick='jsAlert()']
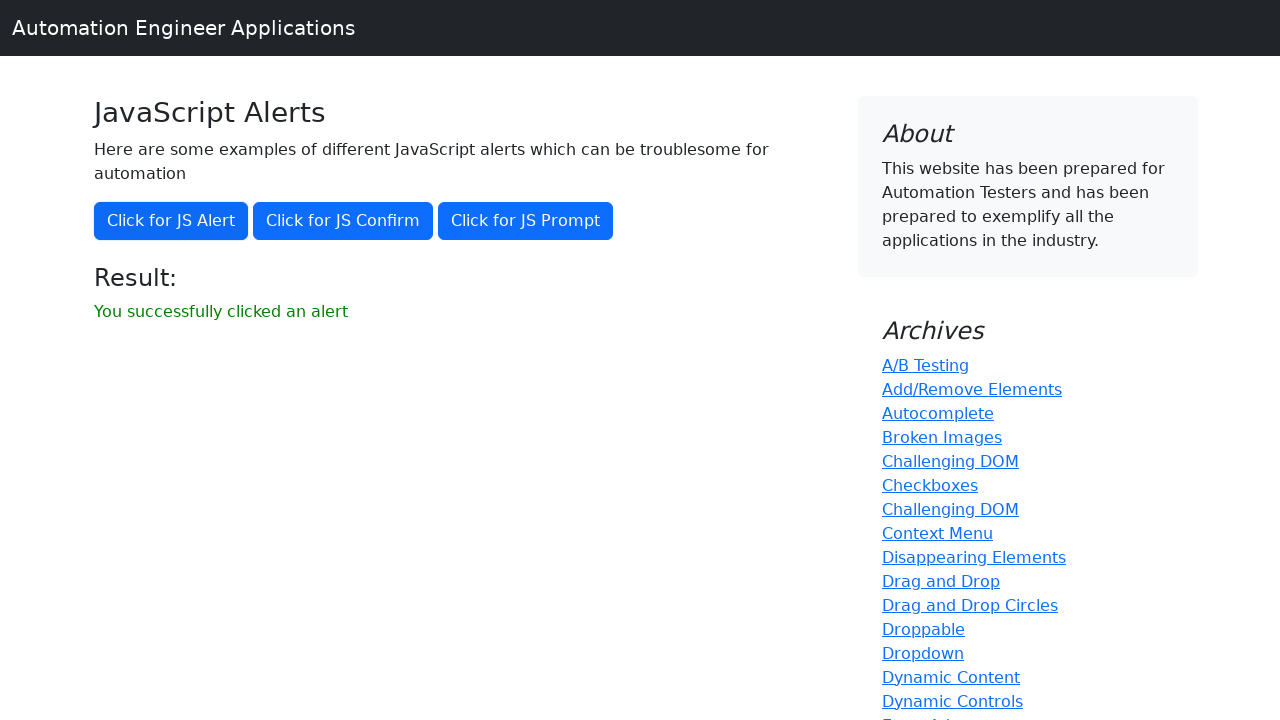

Set up dialog handler to accept the alert
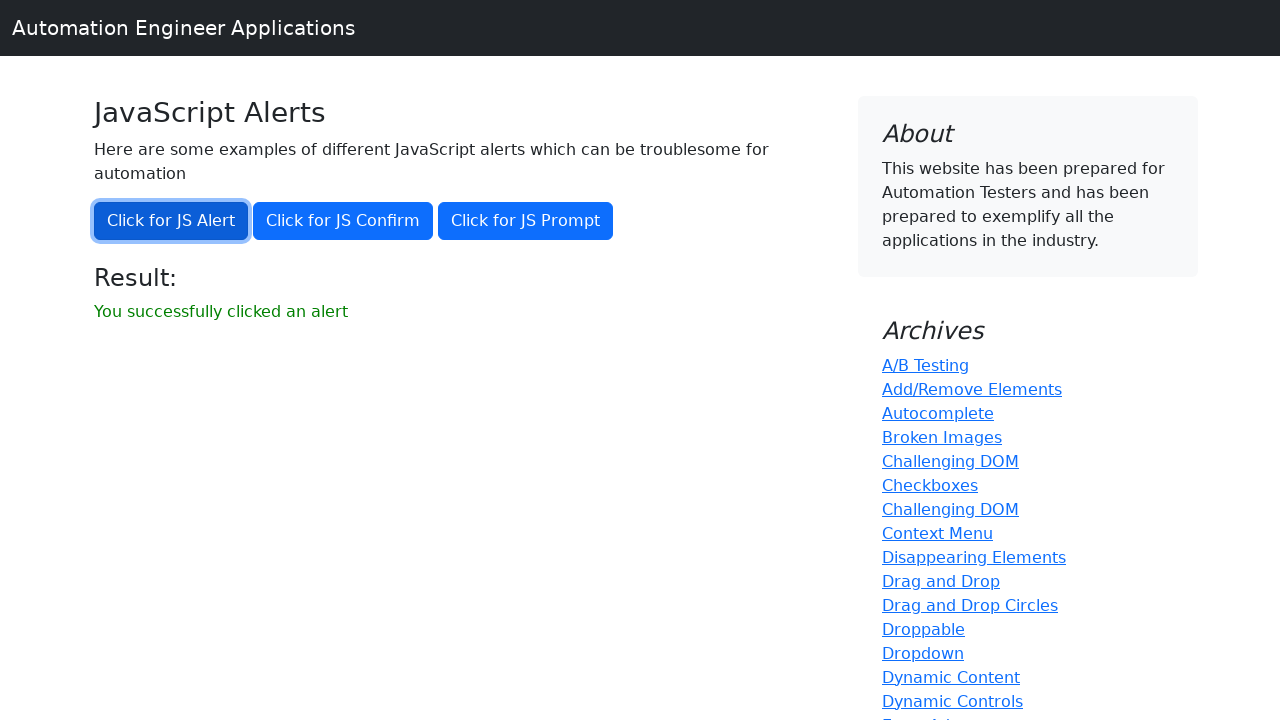

Verified success message appeared after accepting alert
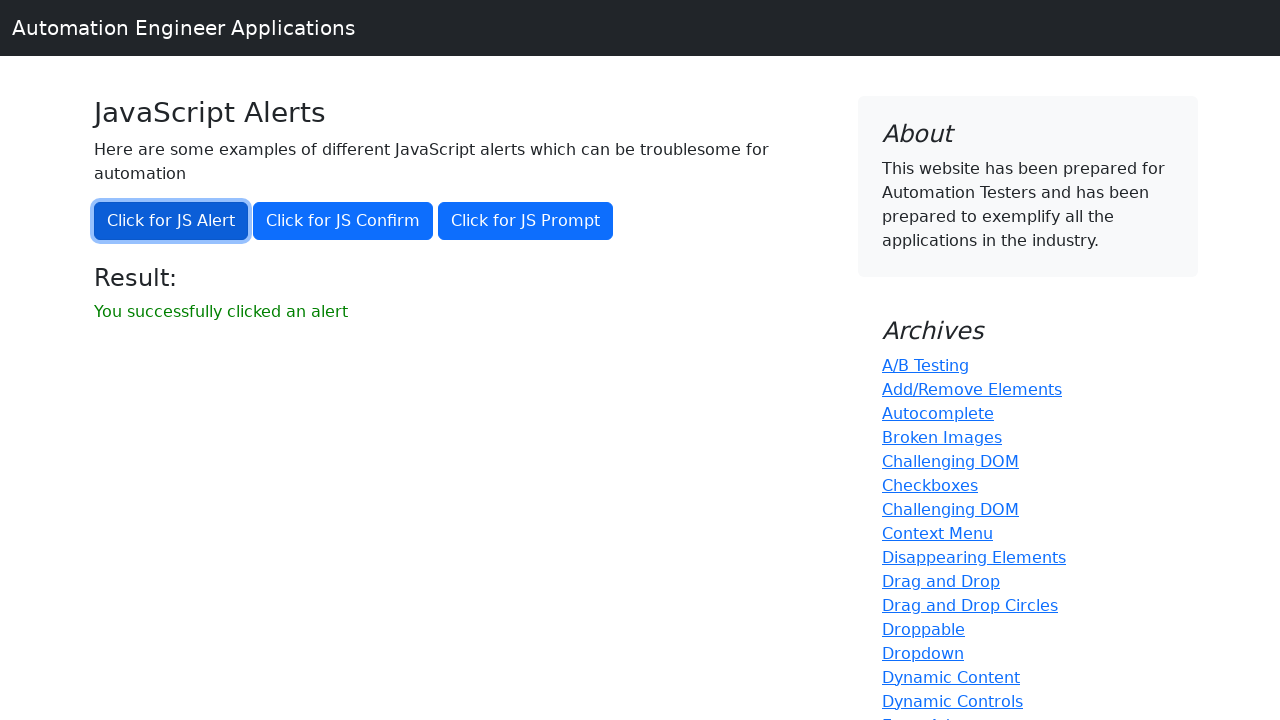

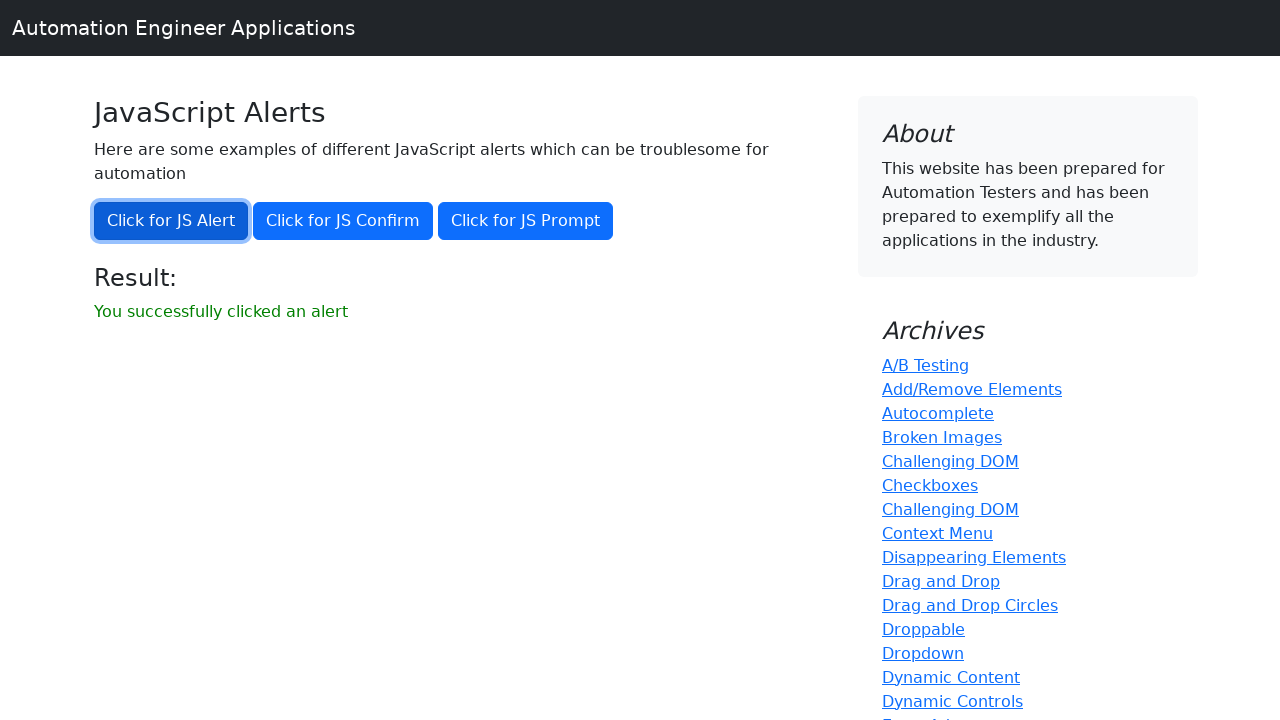